Tests dynamic content loading by clicking a button and verifying that "Hello World!" text appears after loading

Starting URL: http://the-internet.herokuapp.com/dynamic_loading/2

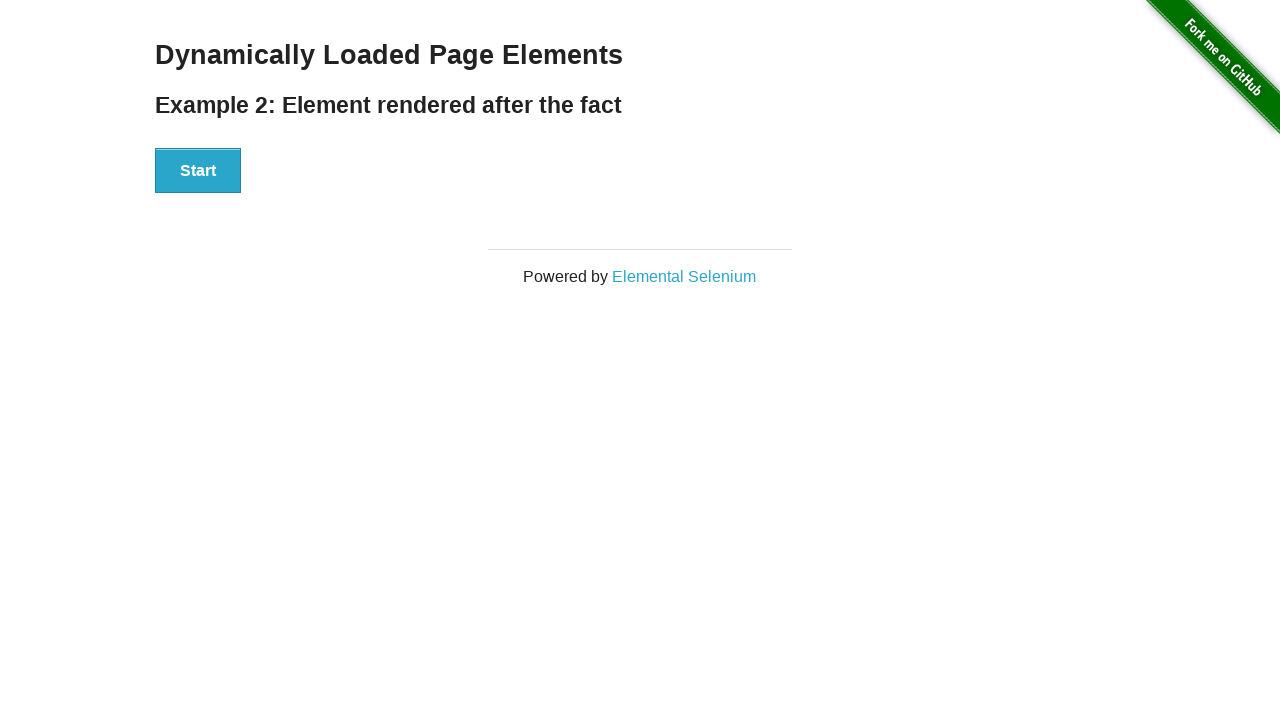

Clicked the start button to trigger dynamic loading at (198, 171) on xpath=//div[@id='start']/button
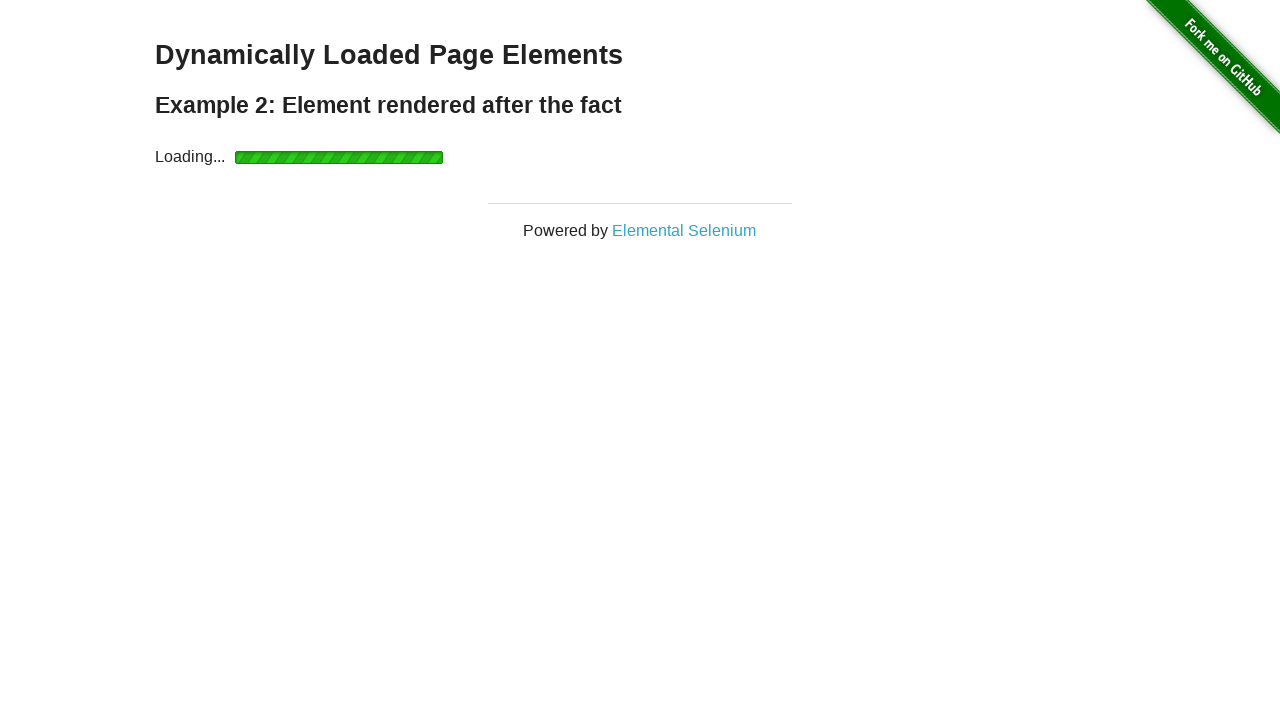

Waited for dynamically loaded content to appear
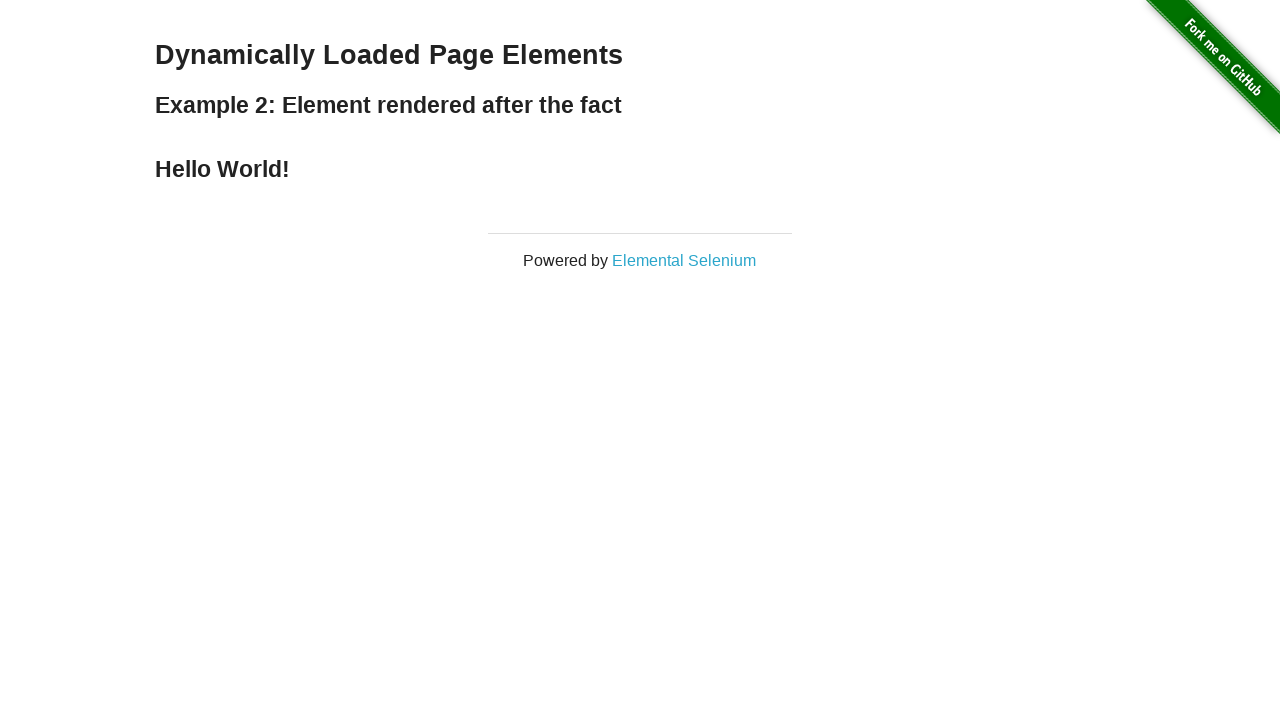

Verified that 'Hello World!' text appeared after loading
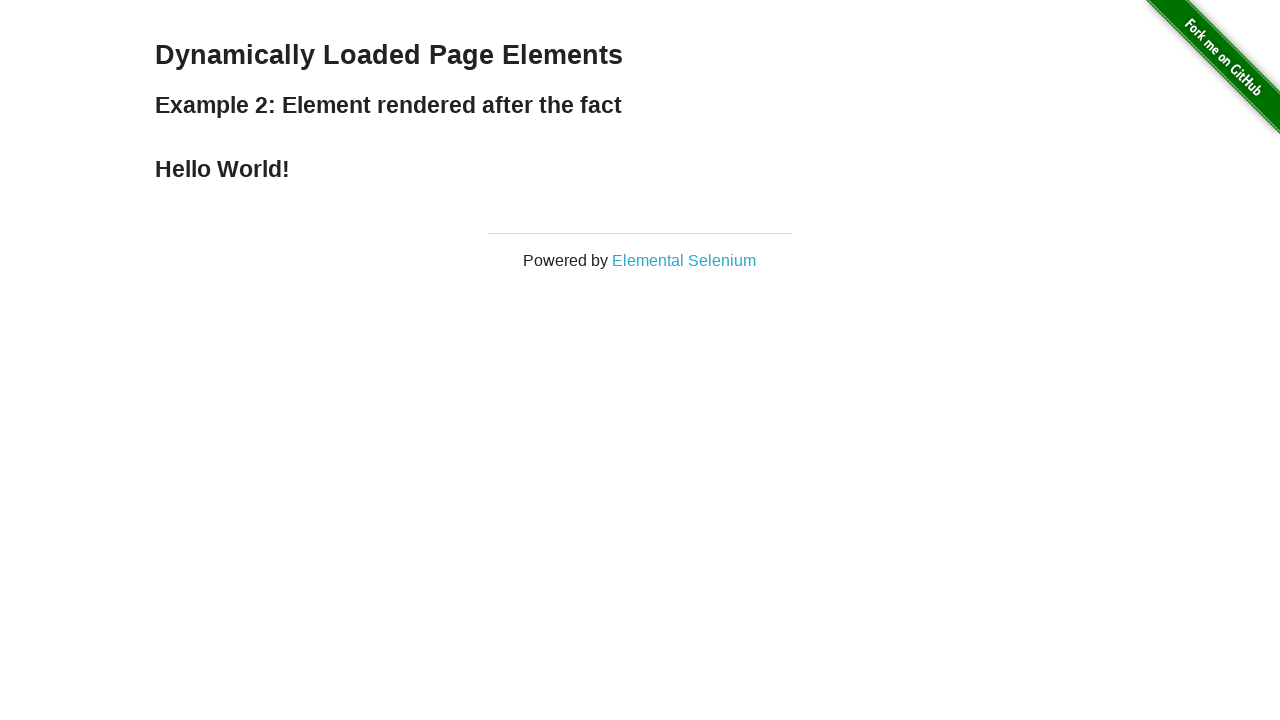

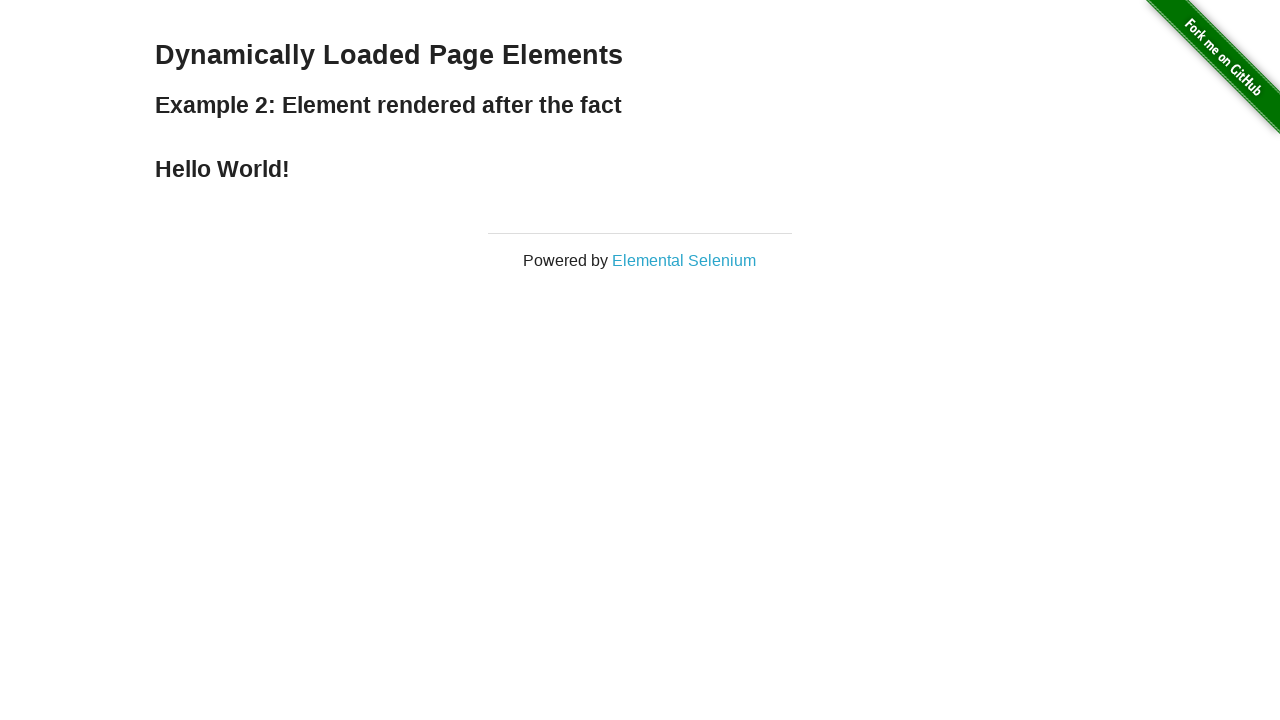